Tests the Progressbar widget demos by viewing progressbar states and navigating through Custom Label, Download Dialog, and Indeterminate Value options.

Starting URL: https://jqueryui.com/

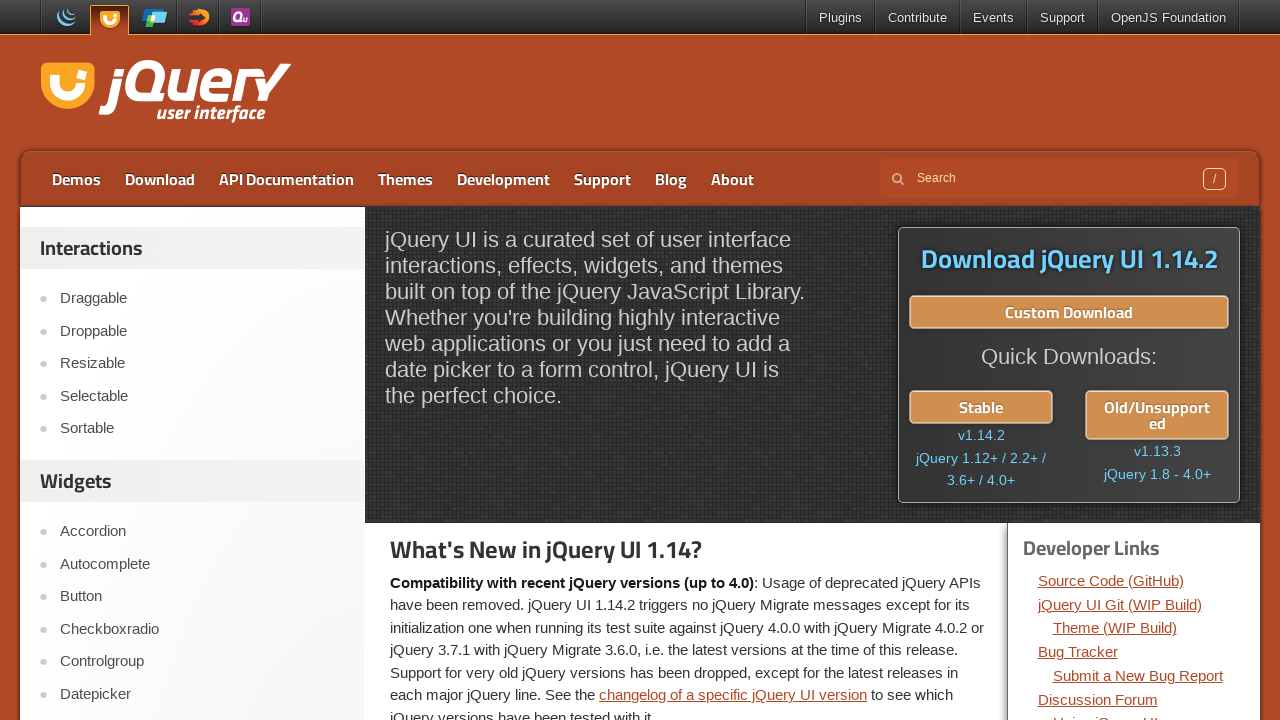

Clicked Progressbar link at (202, 361) on role=link[name='Progressbar']
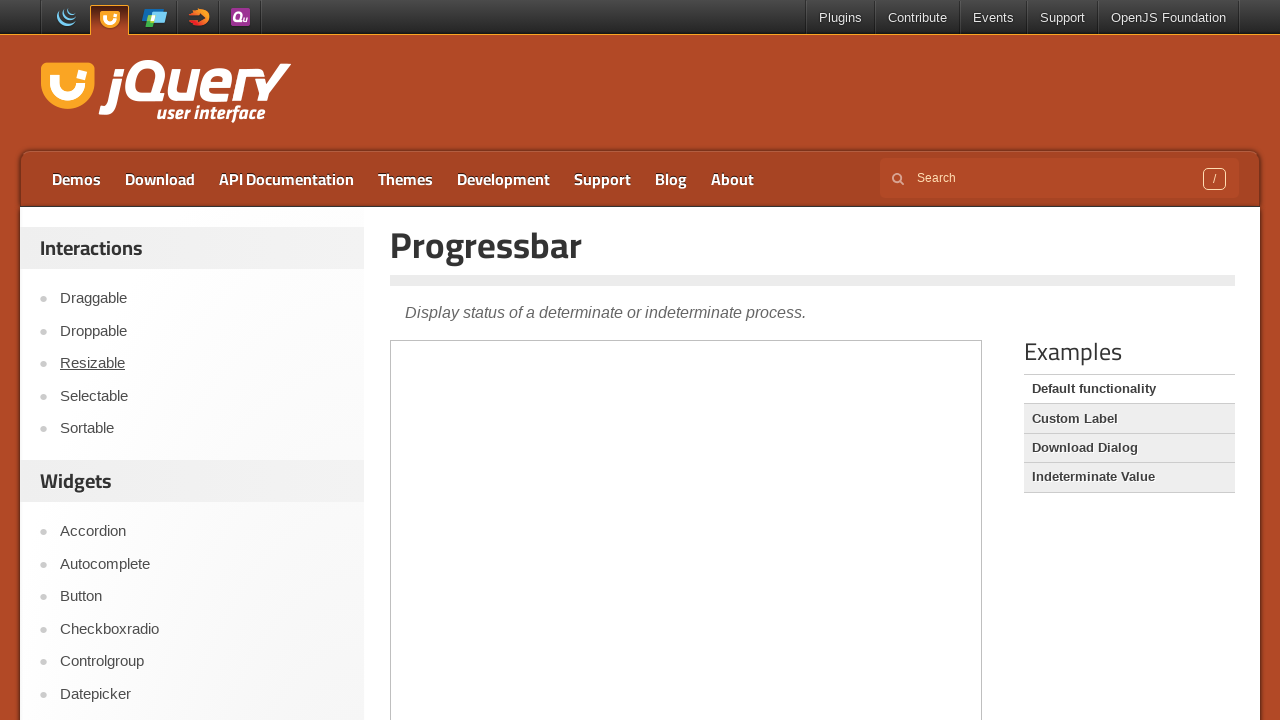

Progressbar widget loaded in iframe
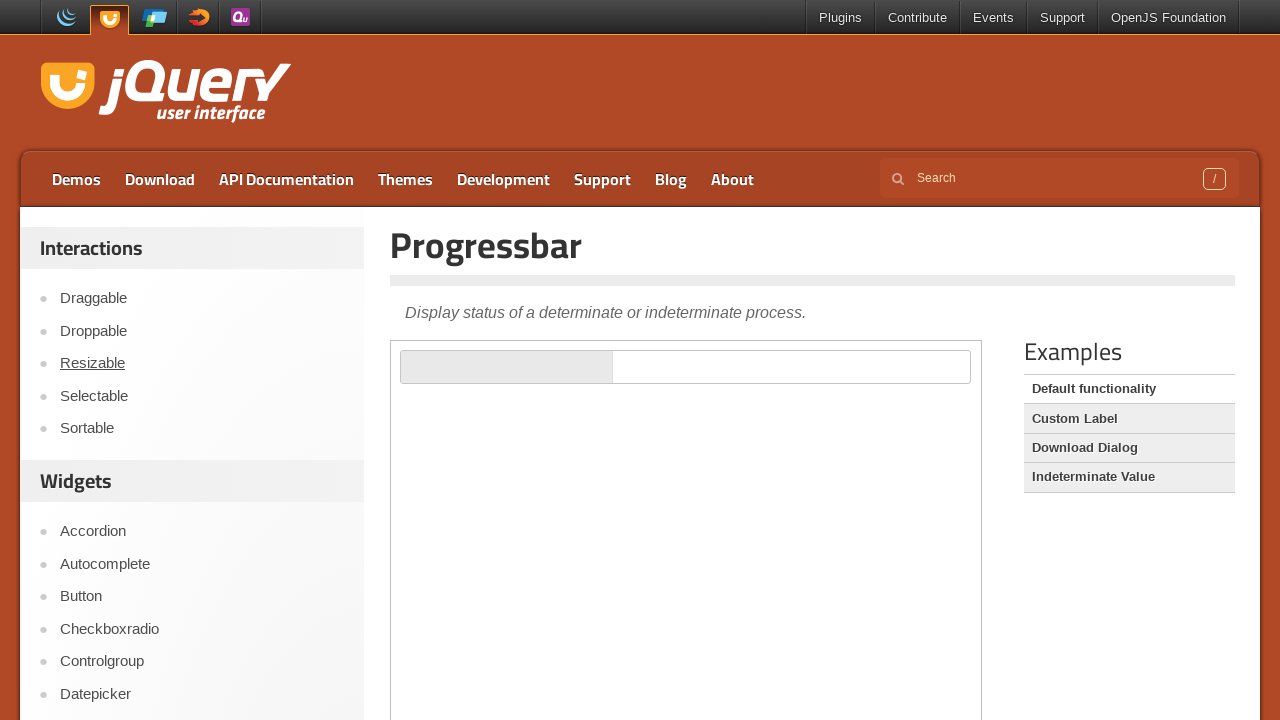

Clicked Custom Label option at (1129, 419) on role=link[name='Custom Label']
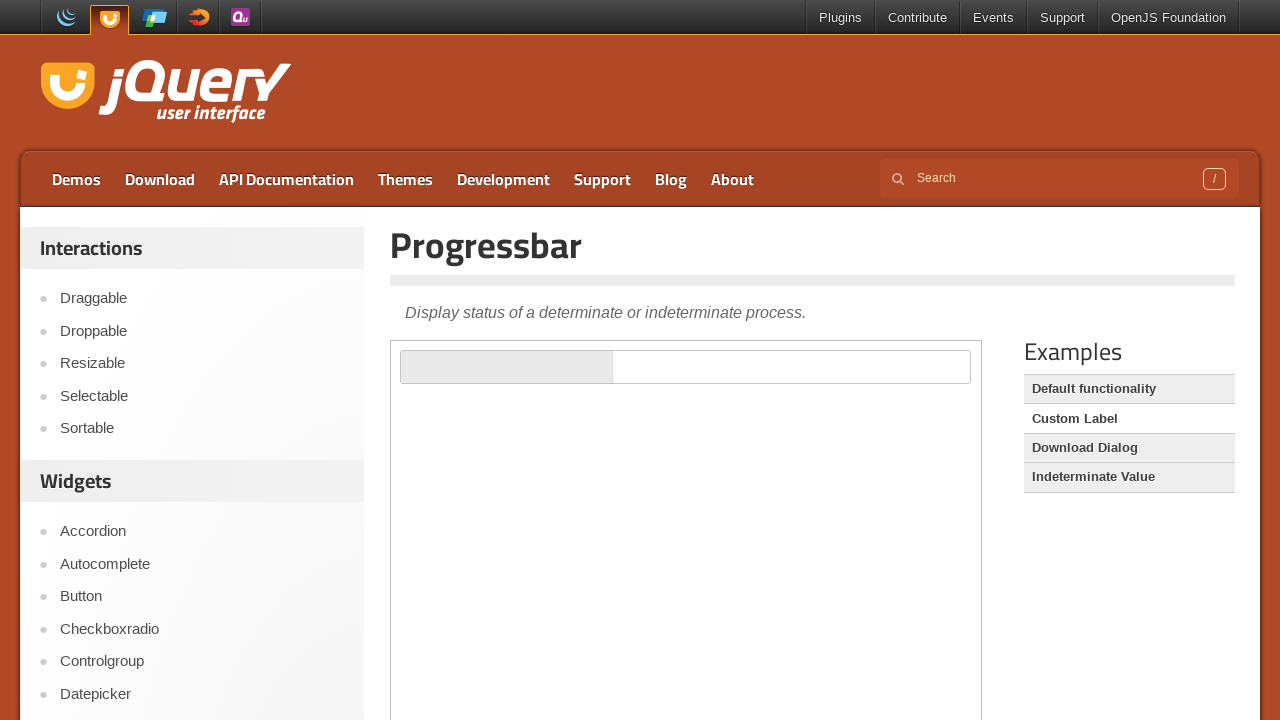

Custom Label progressbar displayed
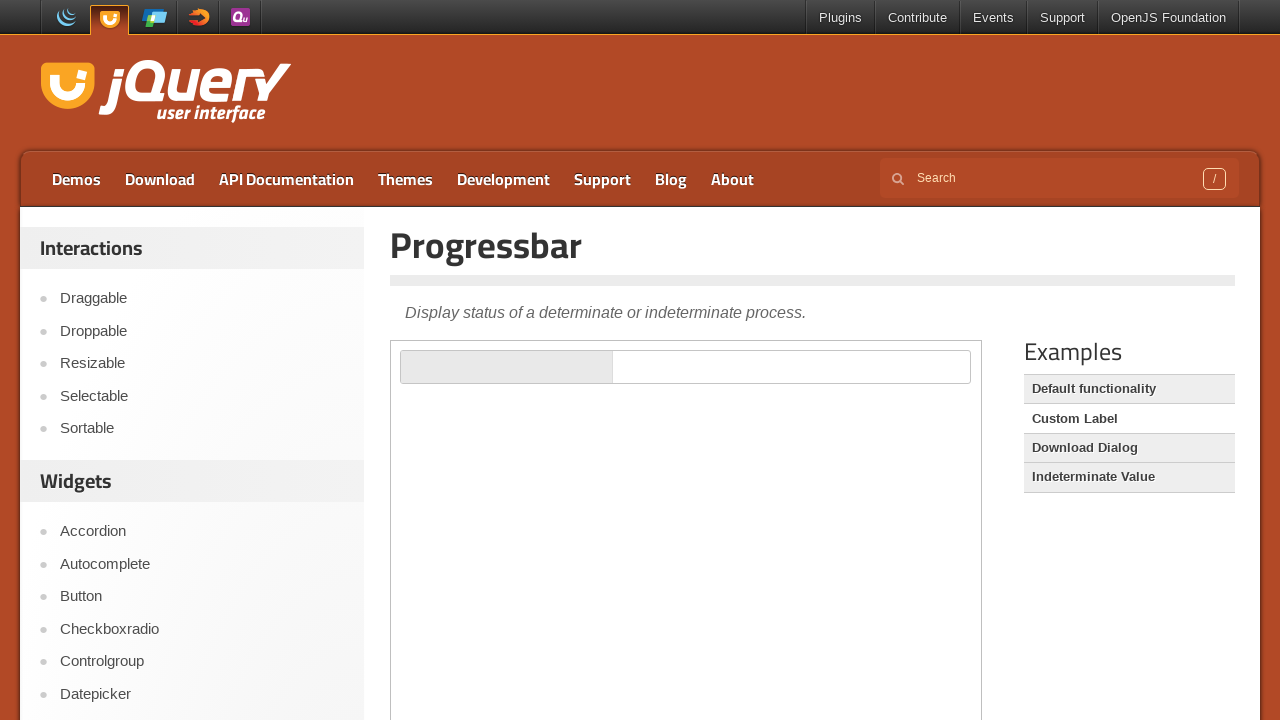

Clicked Download Dialog option at (1129, 448) on role=link[name='Download Dialog']
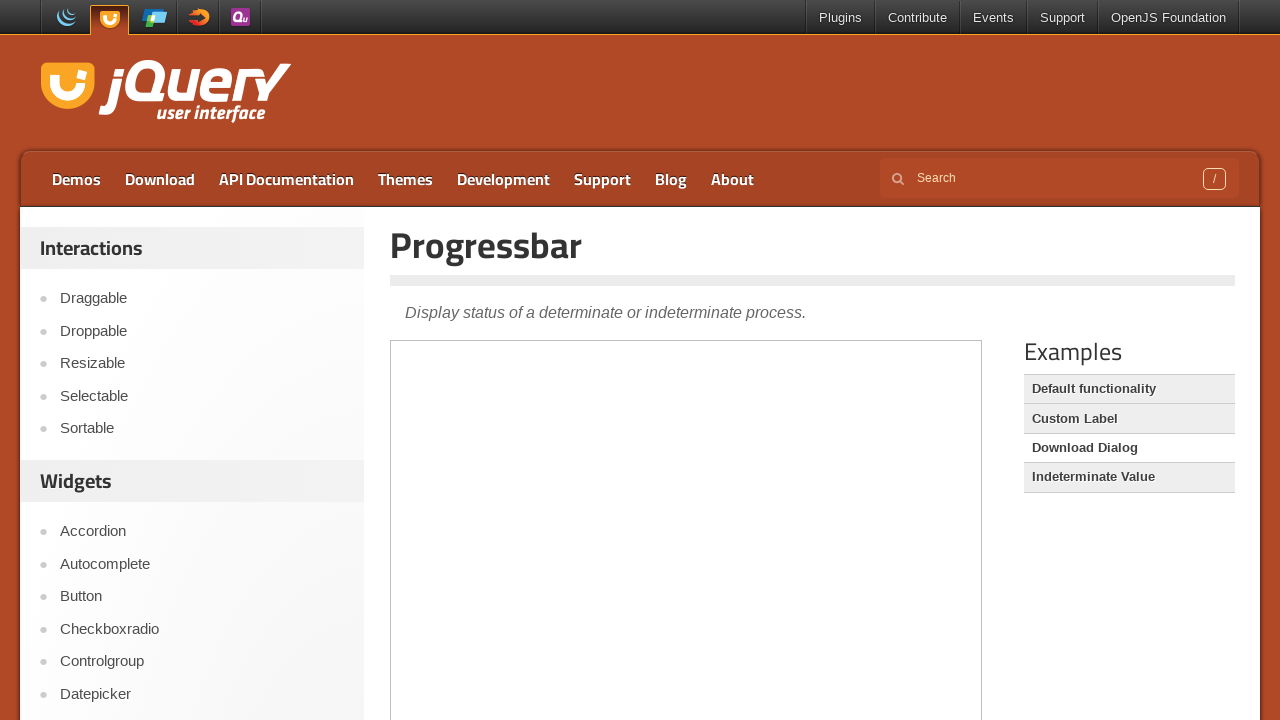

Clicked Start Download button at (472, 366) on iframe >> nth=0 >> internal:control=enter-frame >> internal:role=button[name="St
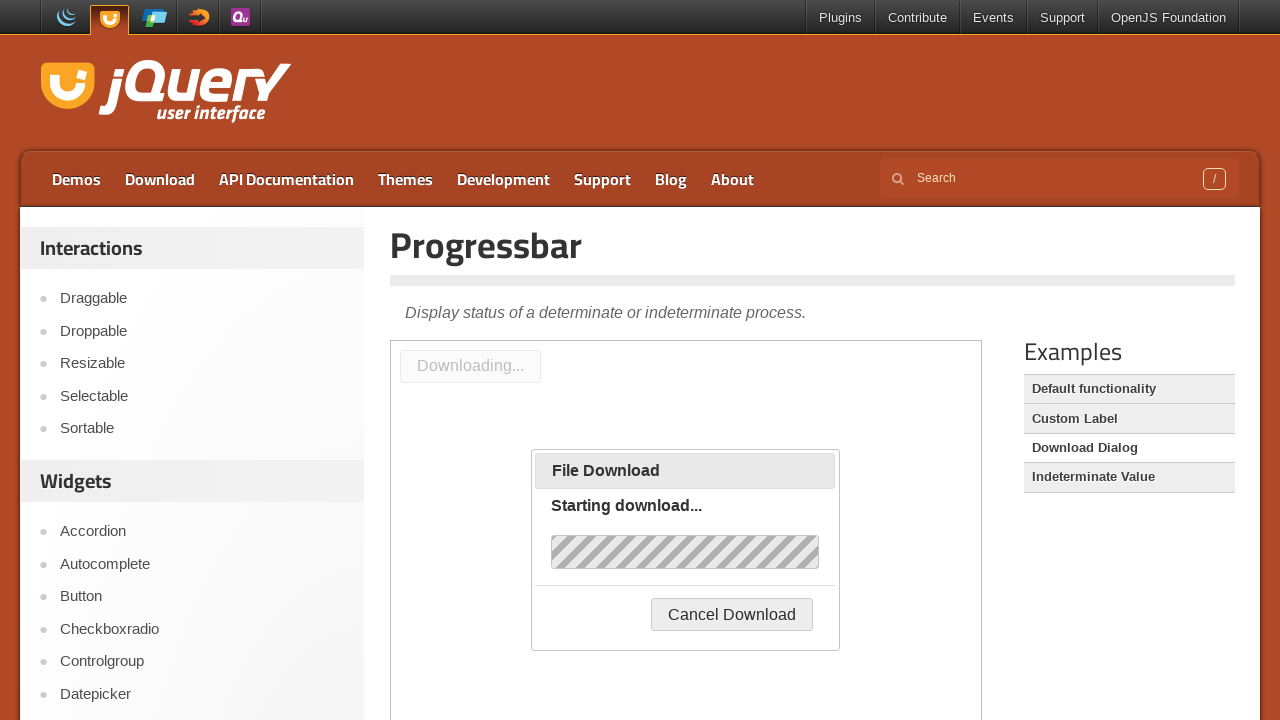

Download progress message appeared
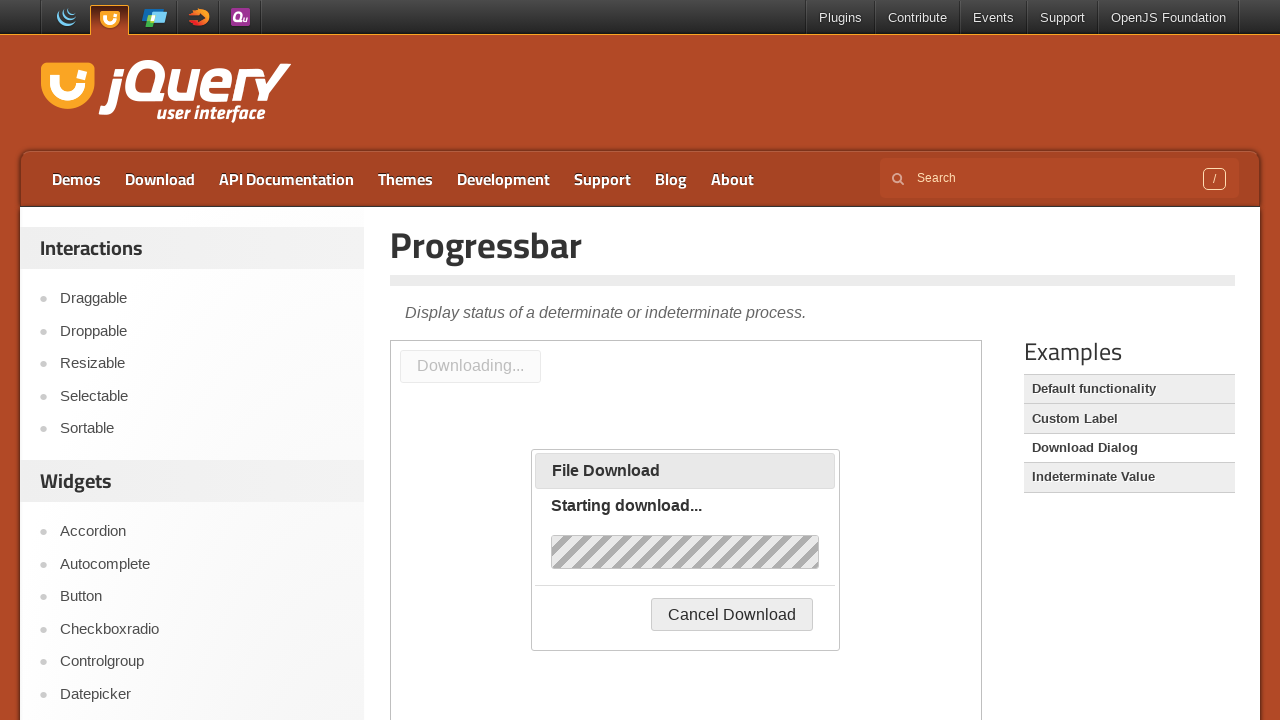

Clicked Indeterminate Value option at (1129, 477) on role=link[name='Indeterminate Value']
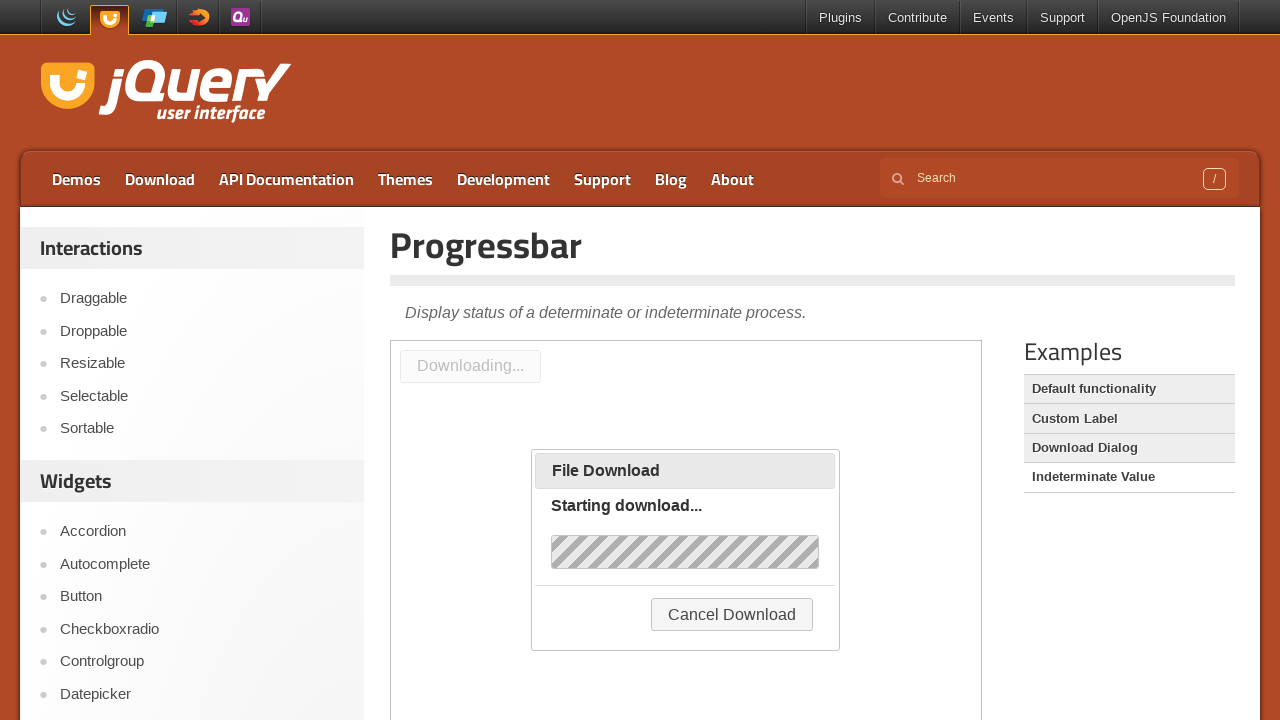

Clicked Random Value - Determinate button at (491, 394) on iframe >> nth=0 >> internal:control=enter-frame >> internal:role=button[name="Ra
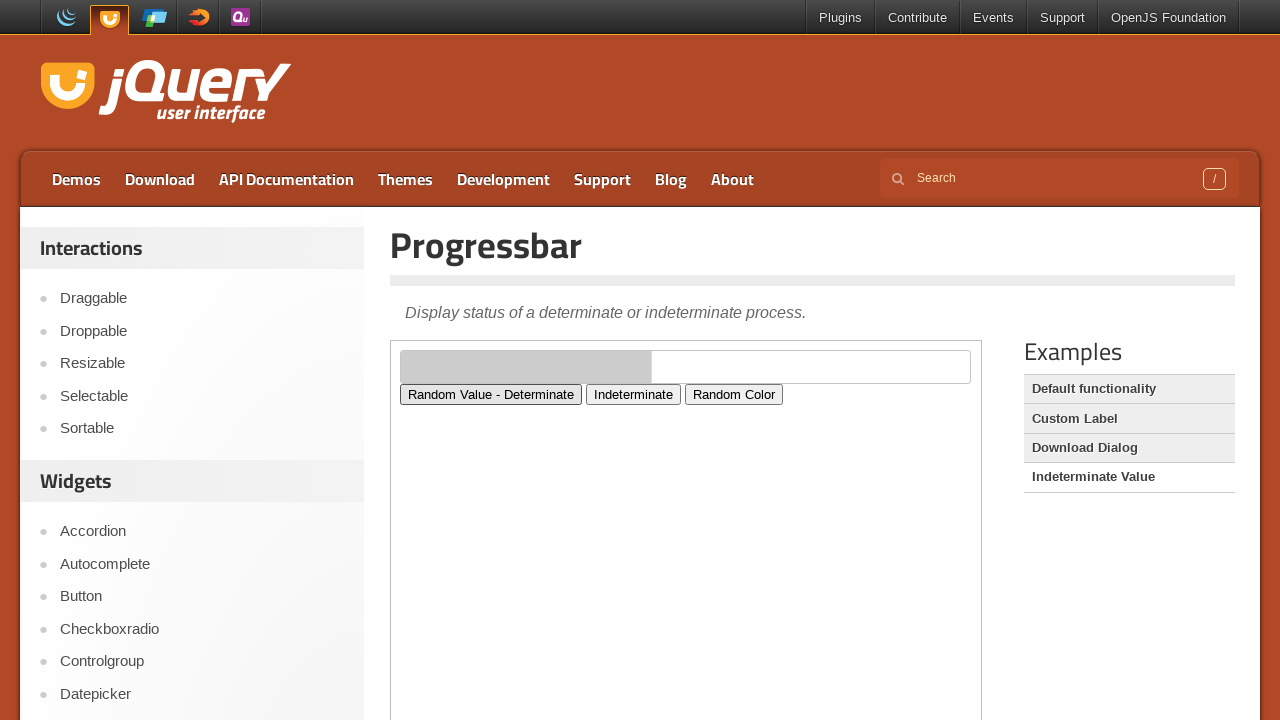

Clicked Indeterminate button at (634, 394) on iframe >> nth=0 >> internal:control=enter-frame >> internal:role=button[name="In
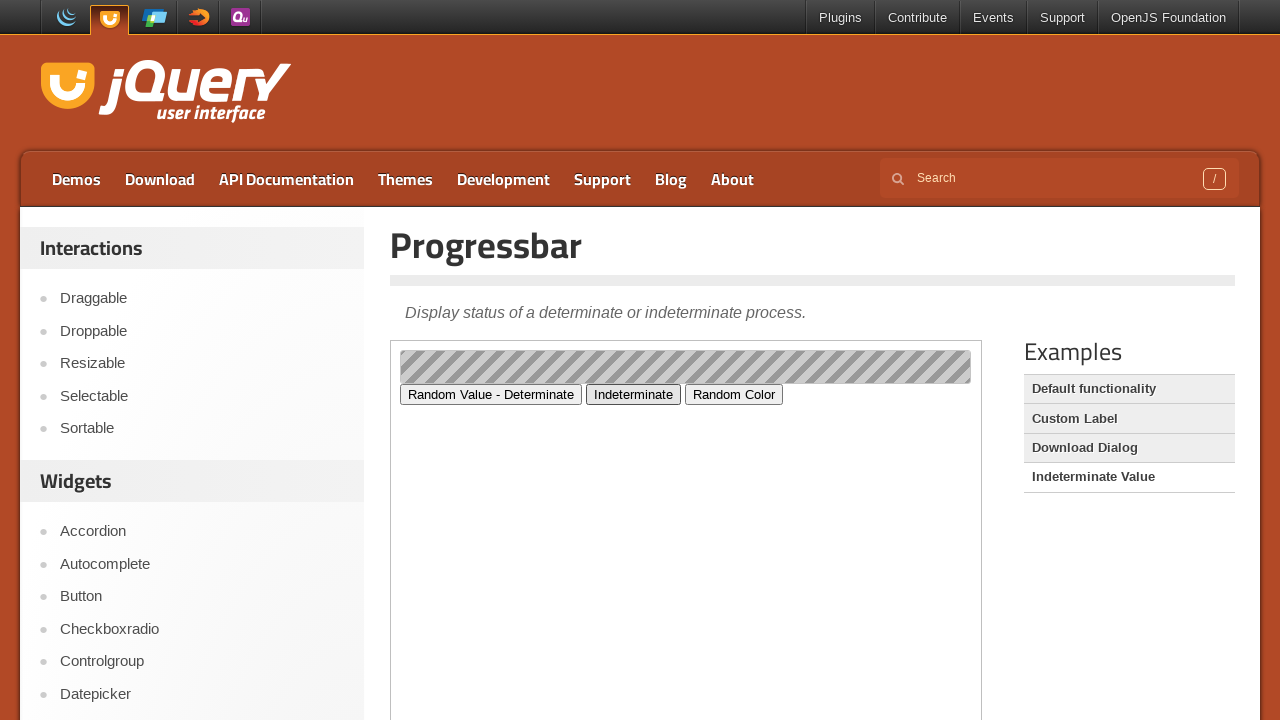

Clicked Random Color button (first click) at (734, 394) on iframe >> nth=0 >> internal:control=enter-frame >> internal:role=button[name="Ra
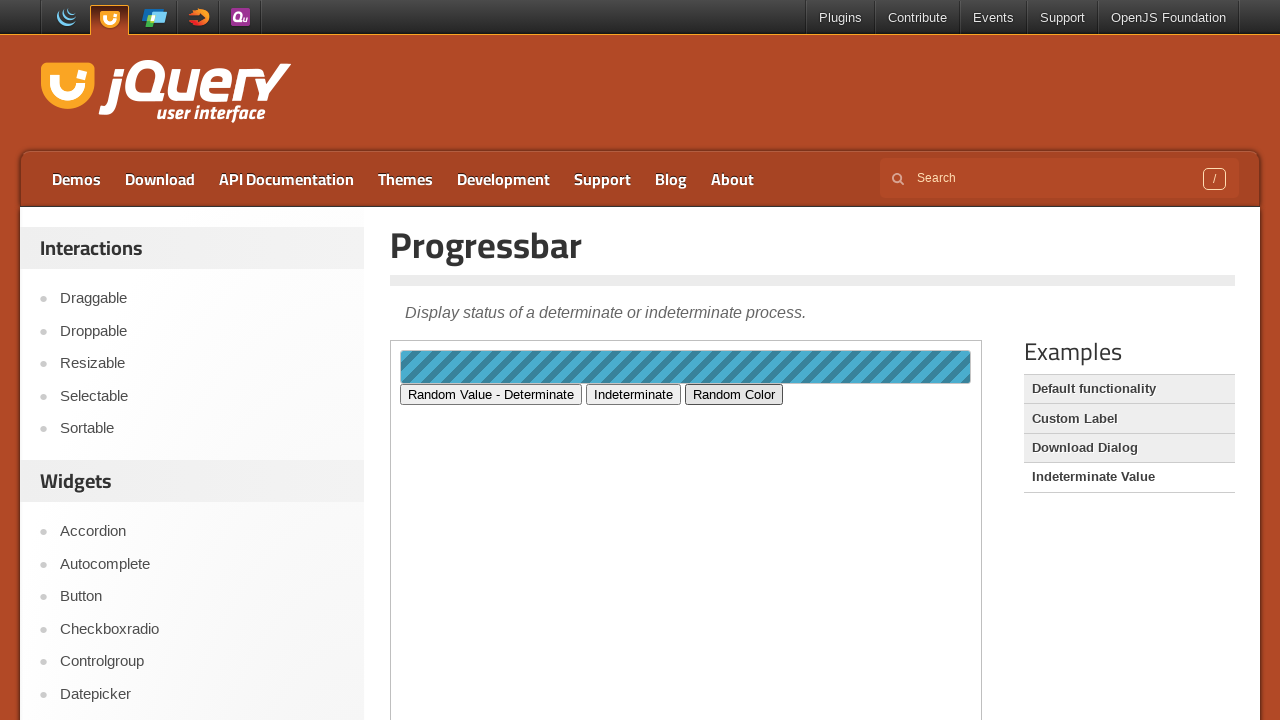

Clicked Random Color button (second click) at (734, 394) on iframe >> nth=0 >> internal:control=enter-frame >> internal:role=button[name="Ra
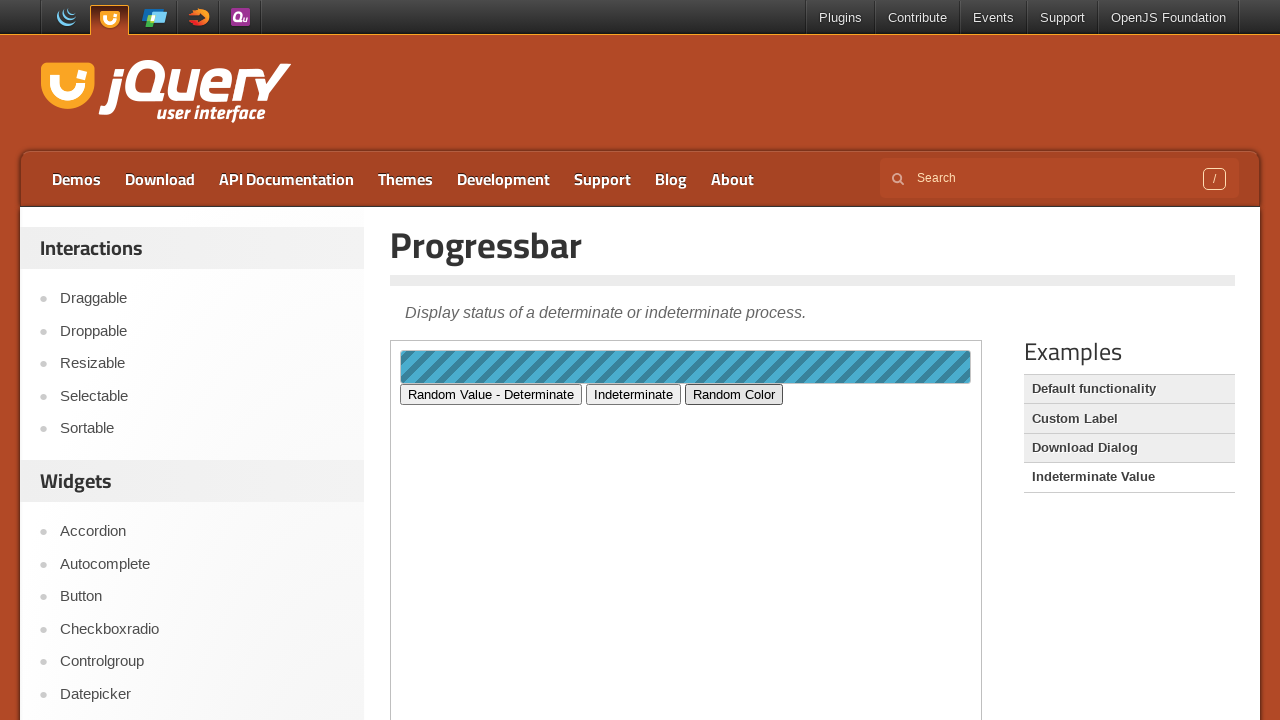

Clicked Random Color button (third click) at (734, 394) on iframe >> nth=0 >> internal:control=enter-frame >> internal:role=button[name="Ra
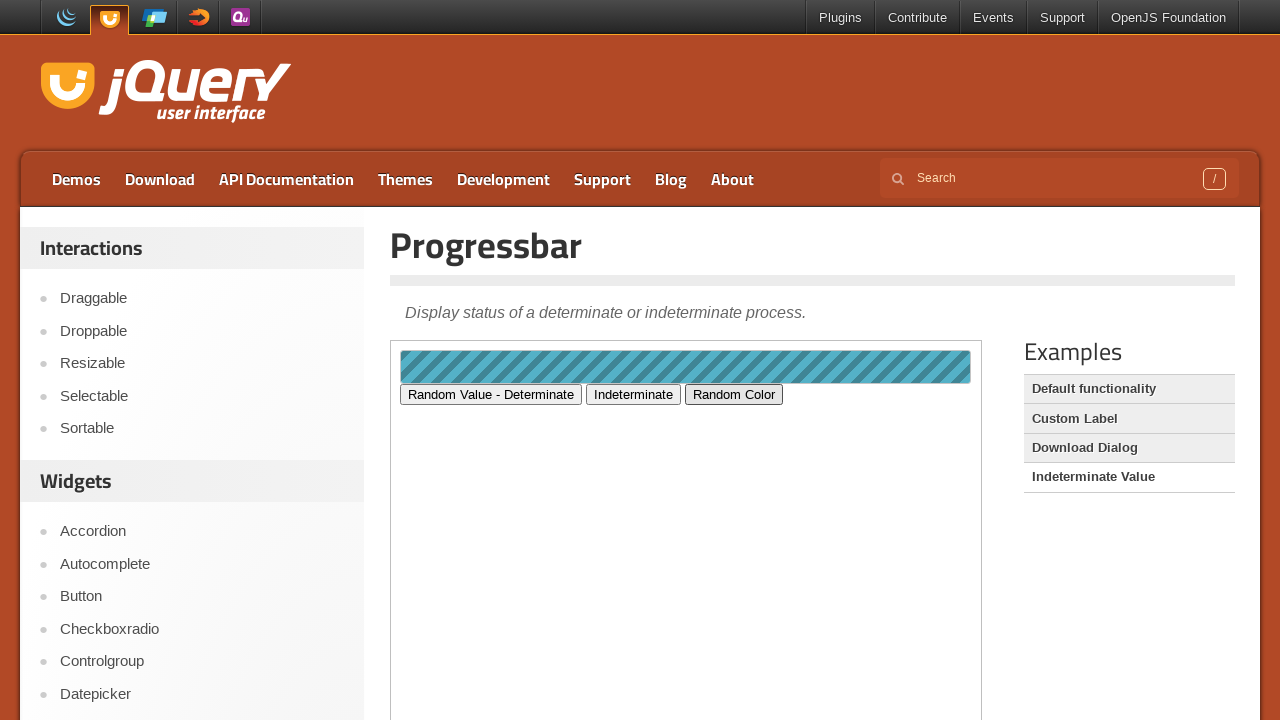

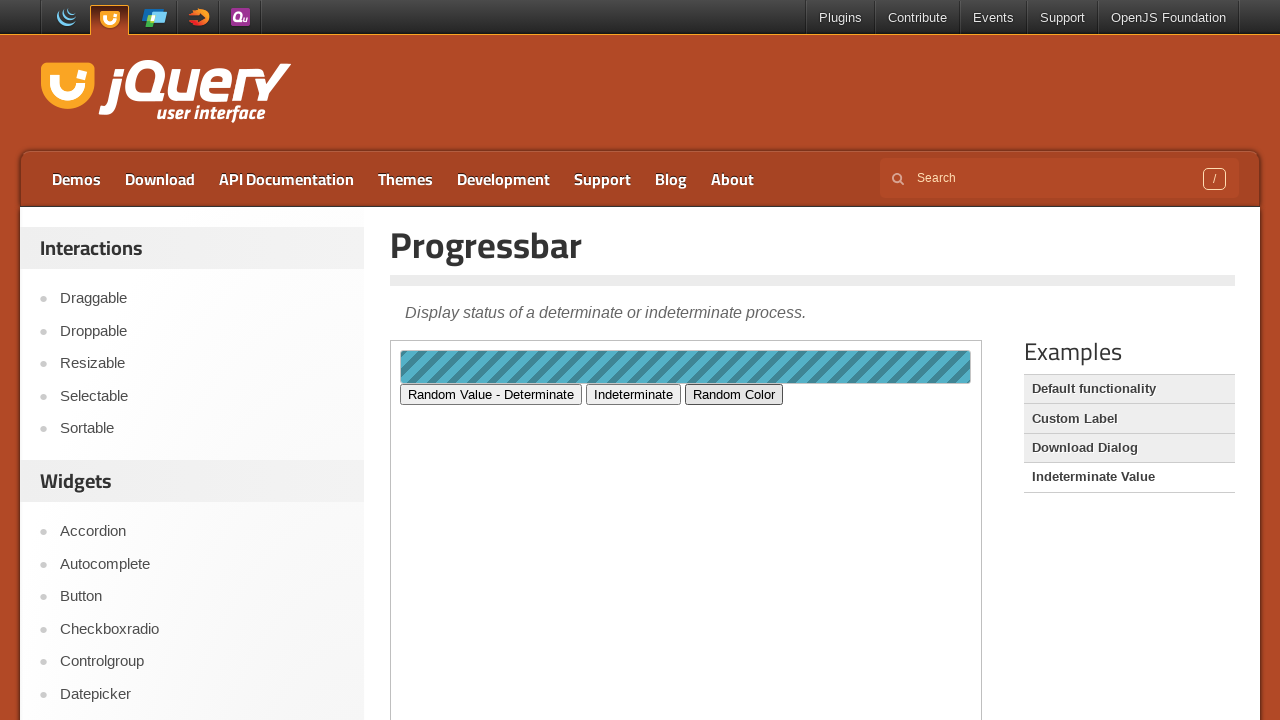